Tests browser alert handling by clicking a button to trigger a simple alert, accepting the alert, and verifying the result message is displayed.

Starting URL: https://www.training-support.net/webelements/alerts

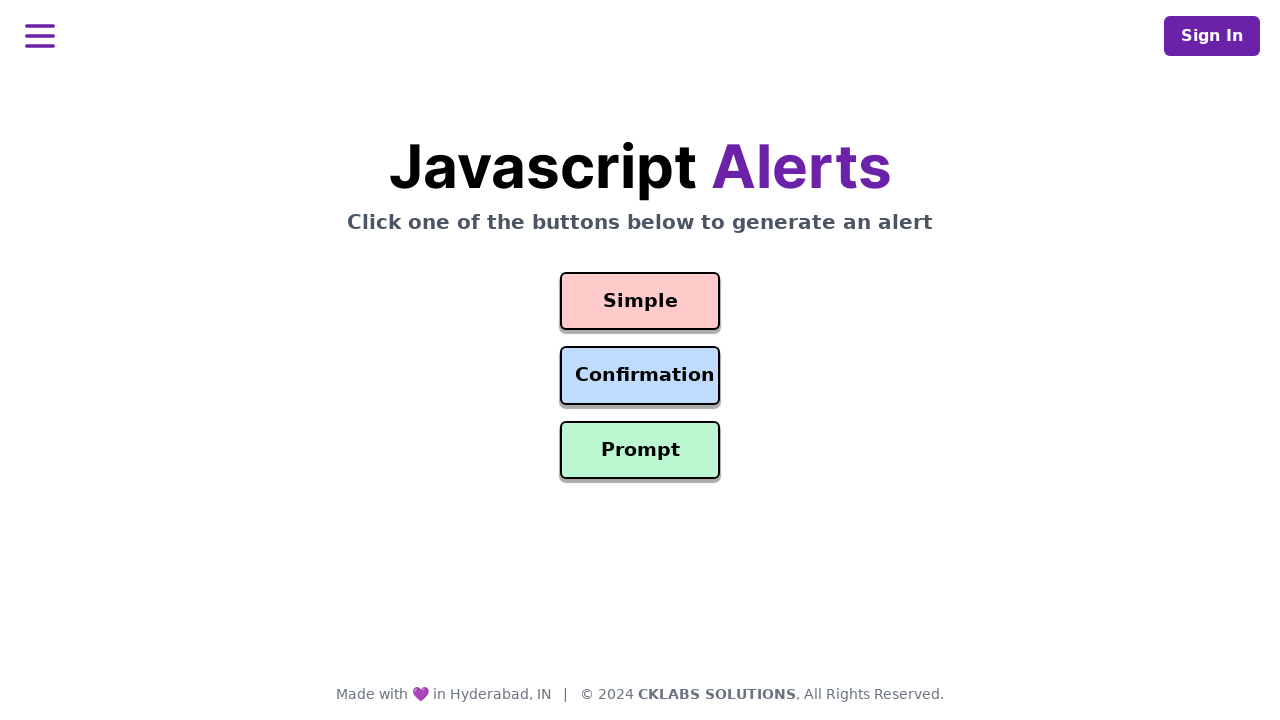

Clicked button to trigger simple alert at (640, 301) on #simple
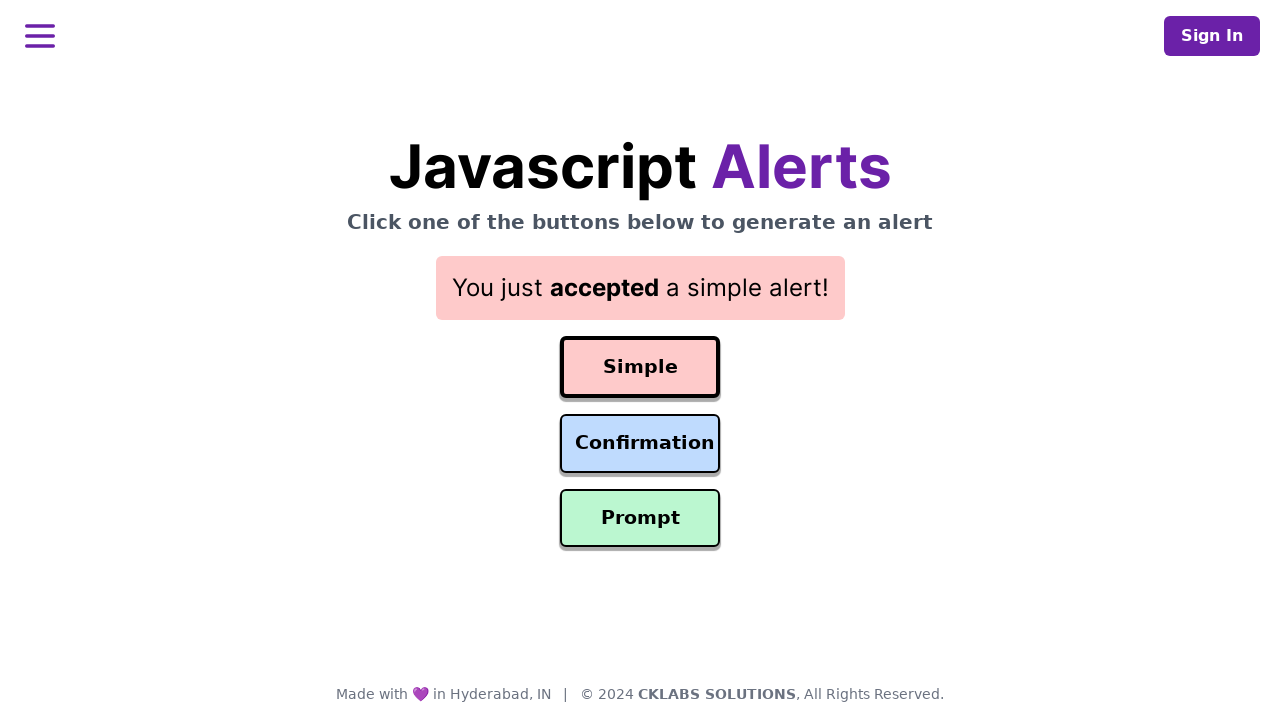

Set up dialog handler to accept alerts
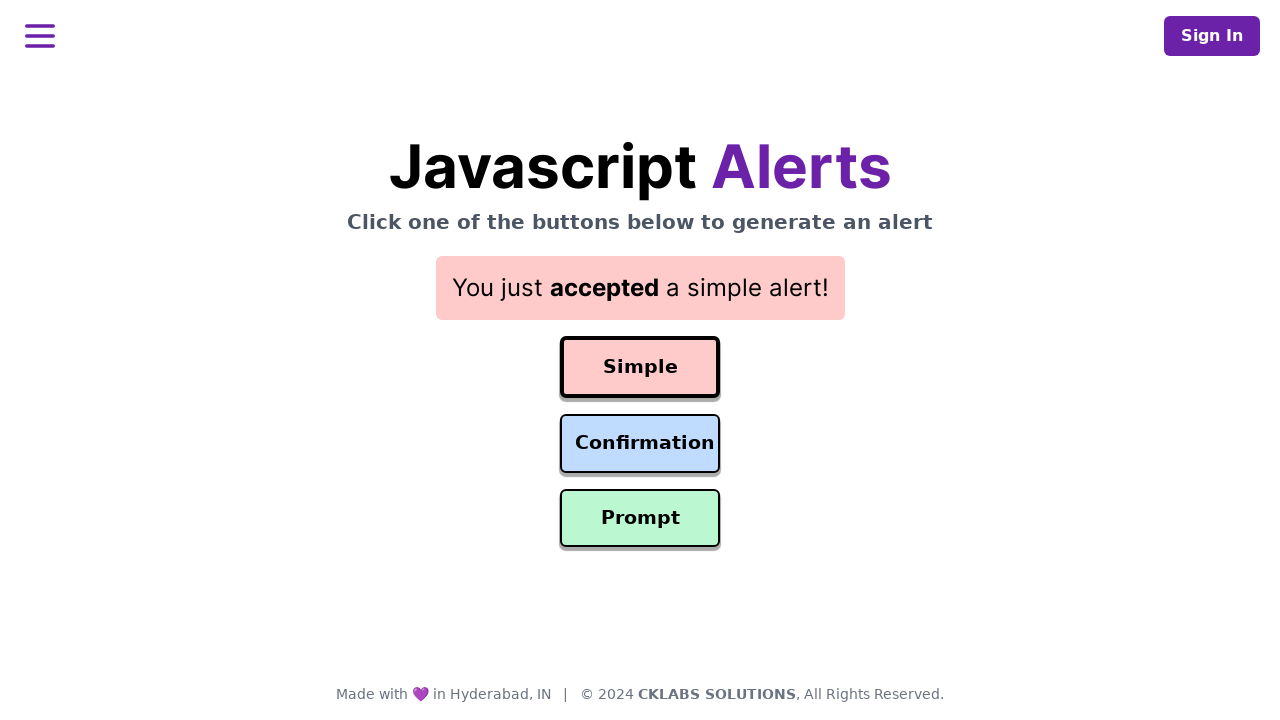

Waited for alert to be triggered and handled
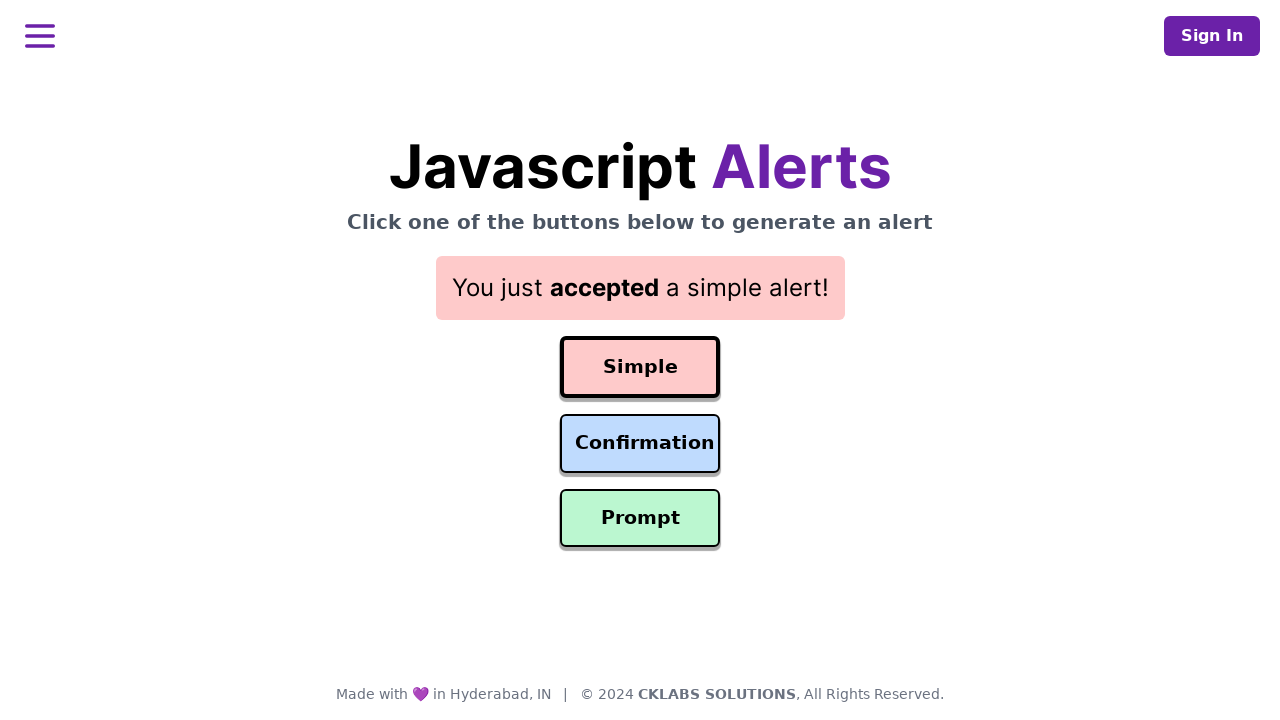

Result message element loaded
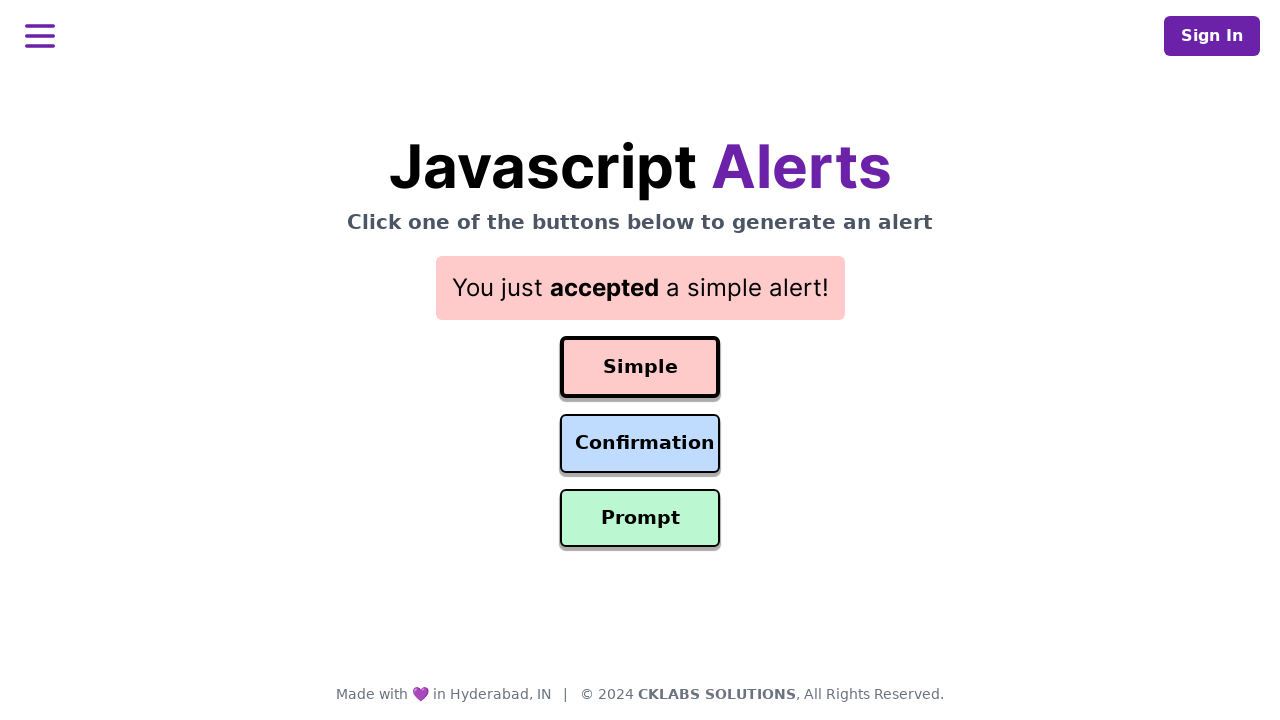

Retrieved result message: You just accepted a simple alert!
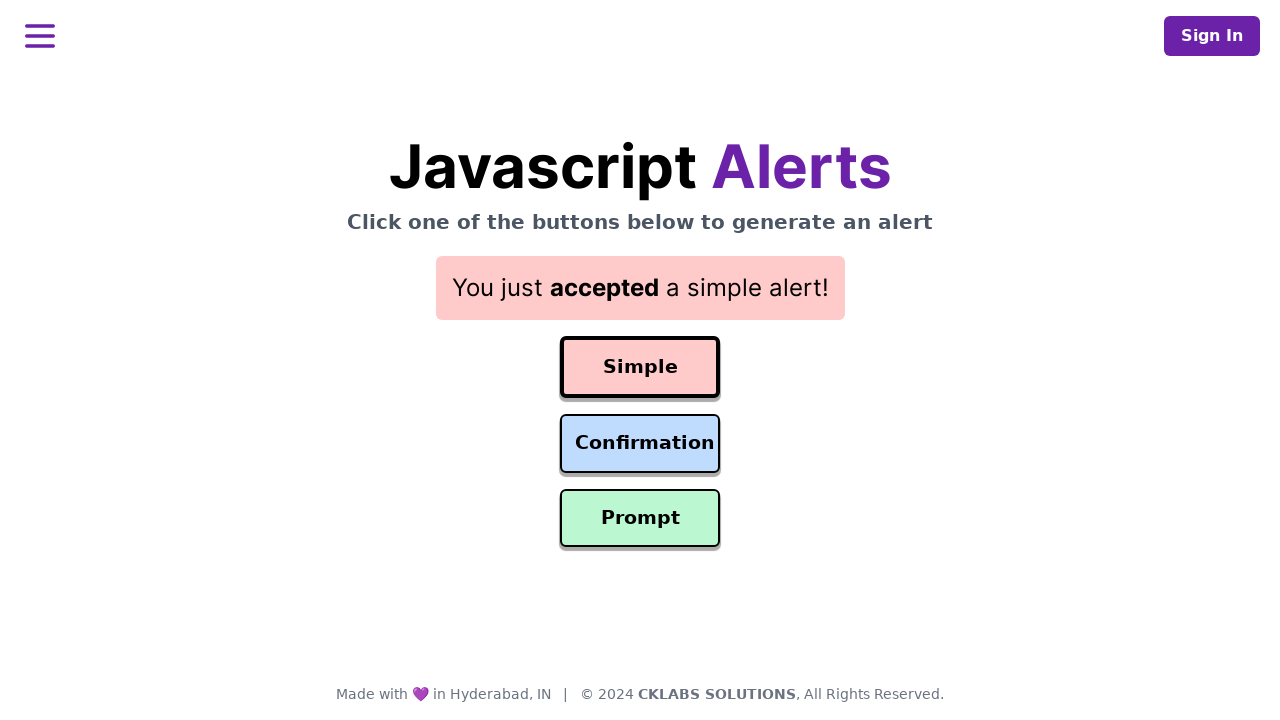

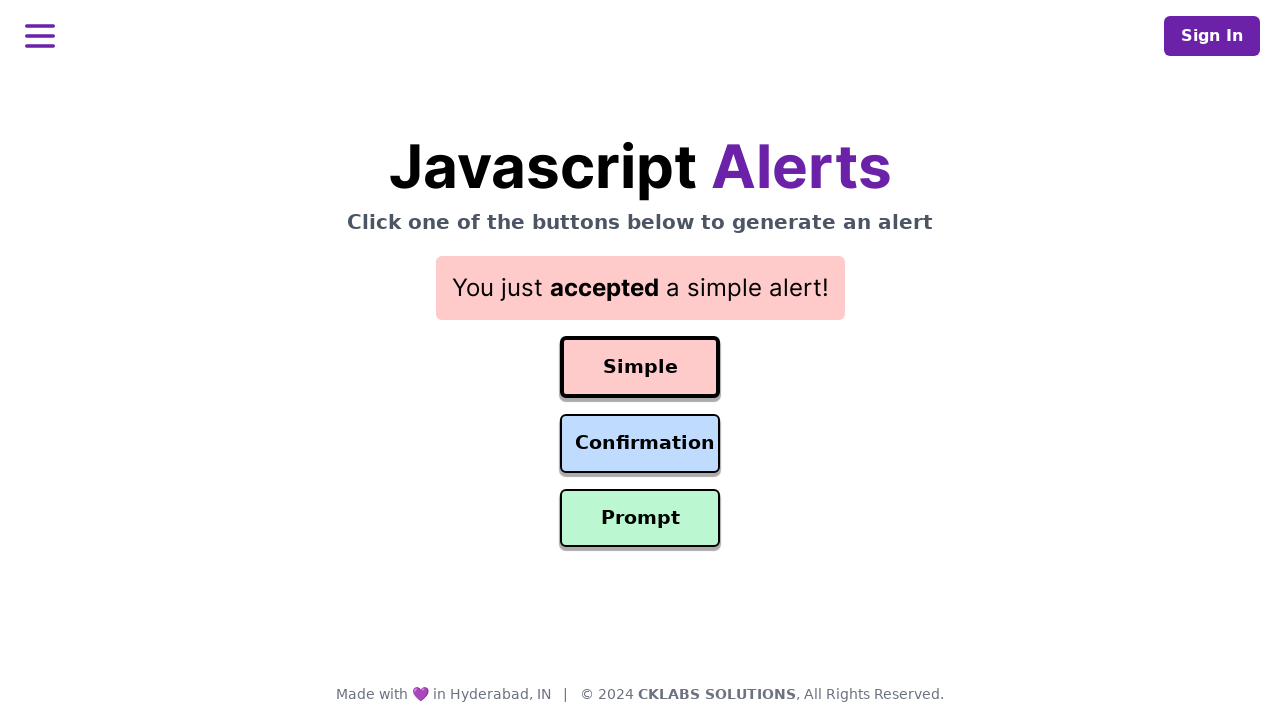